Tests dynamic content page by navigating and adding URL parameters

Starting URL: https://the-internet.herokuapp.com/

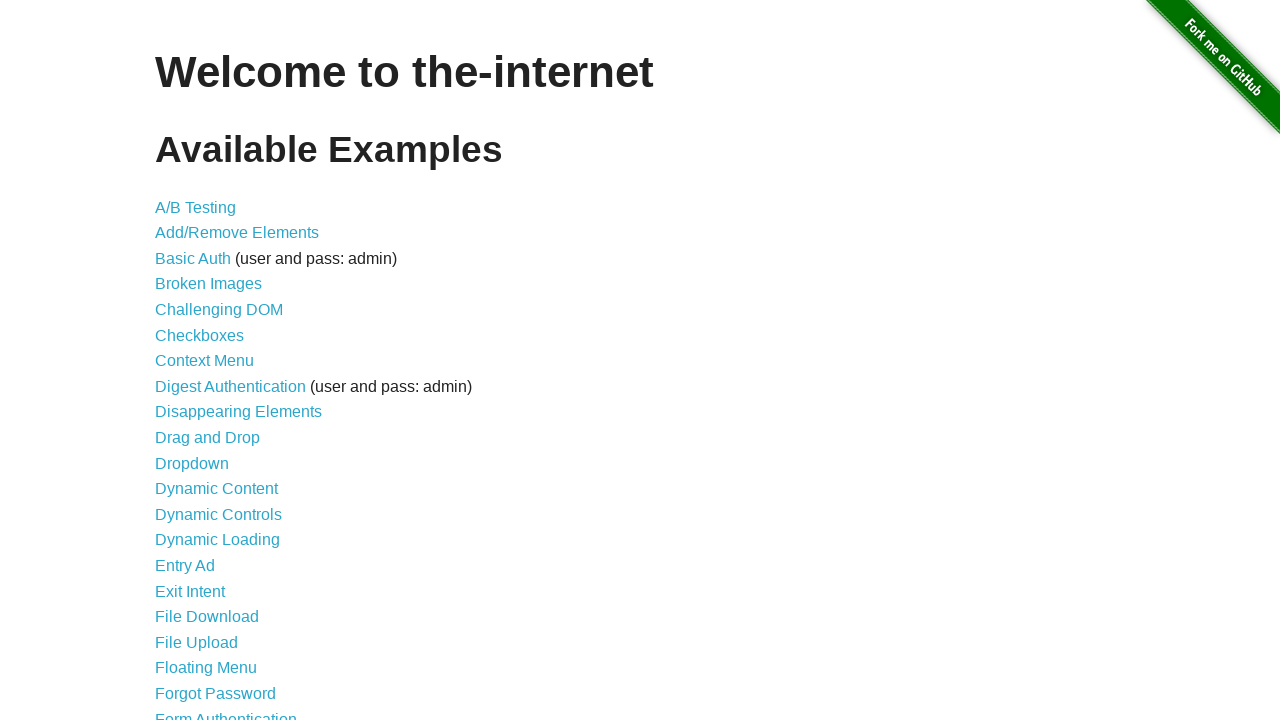

Clicked Dynamic Content link at (216, 489) on internal:role=link[name="Dynamic Content"i]
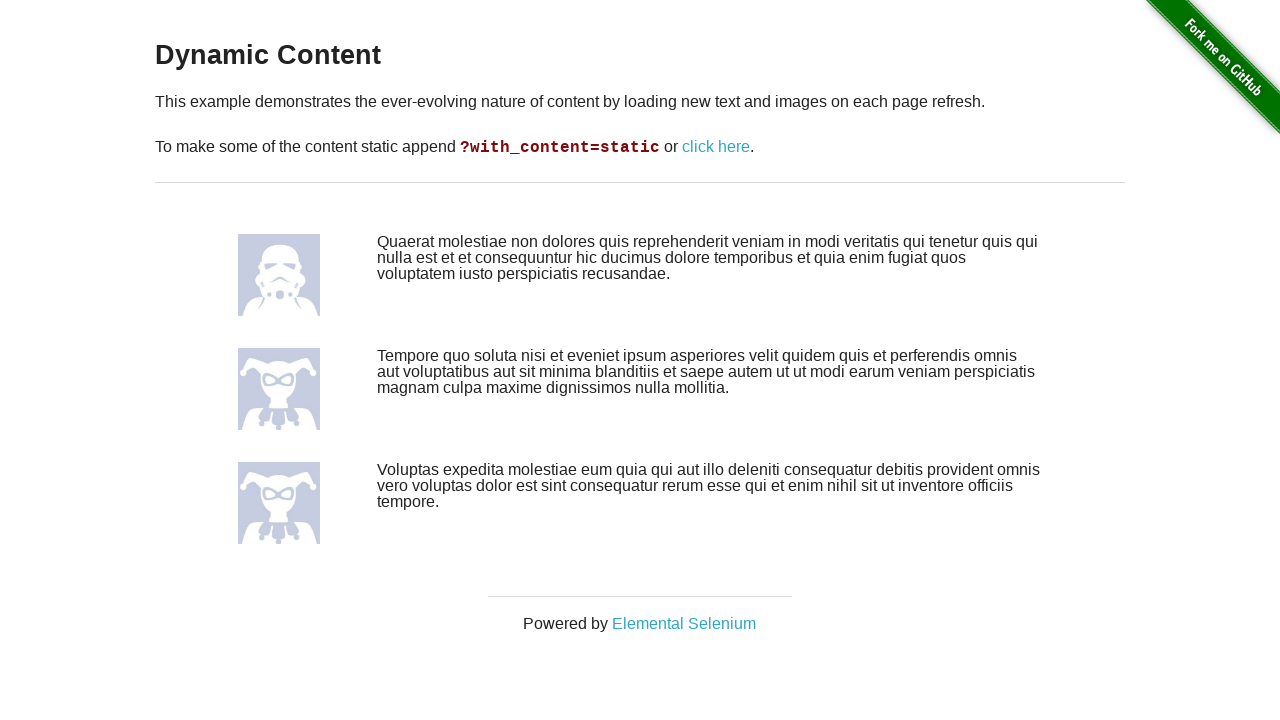

Navigated to dynamic content page with static parameter
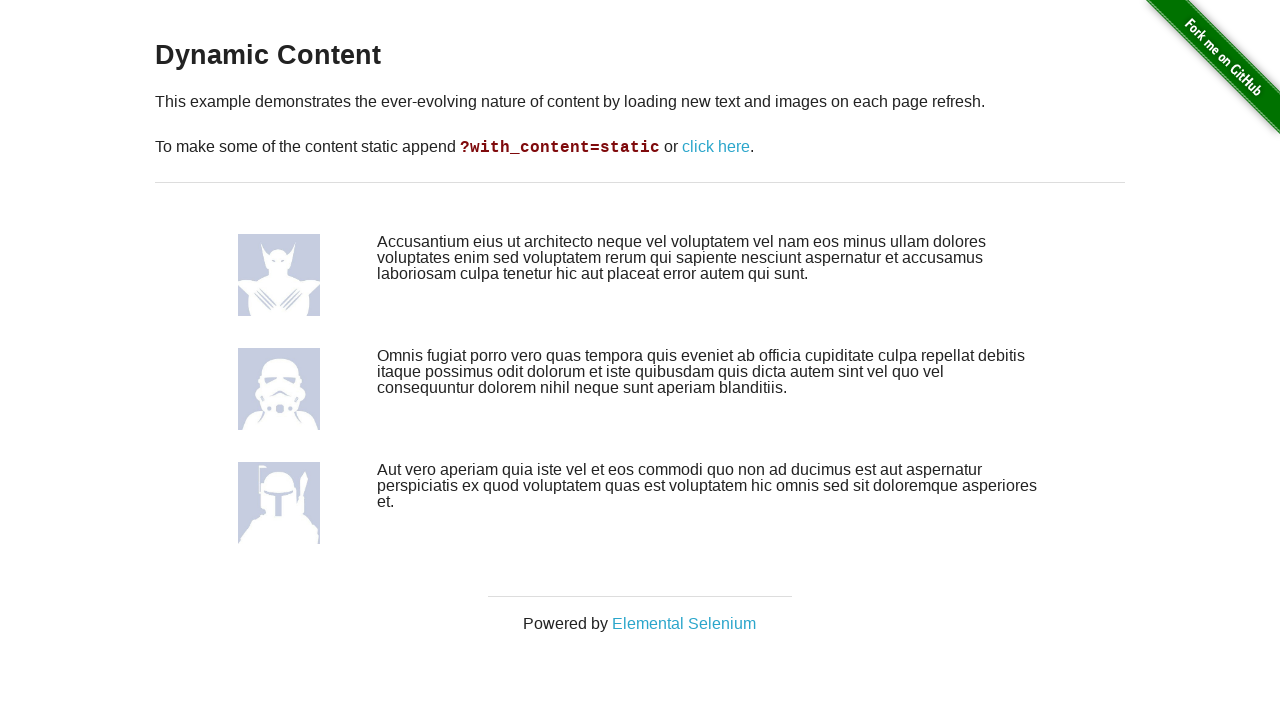

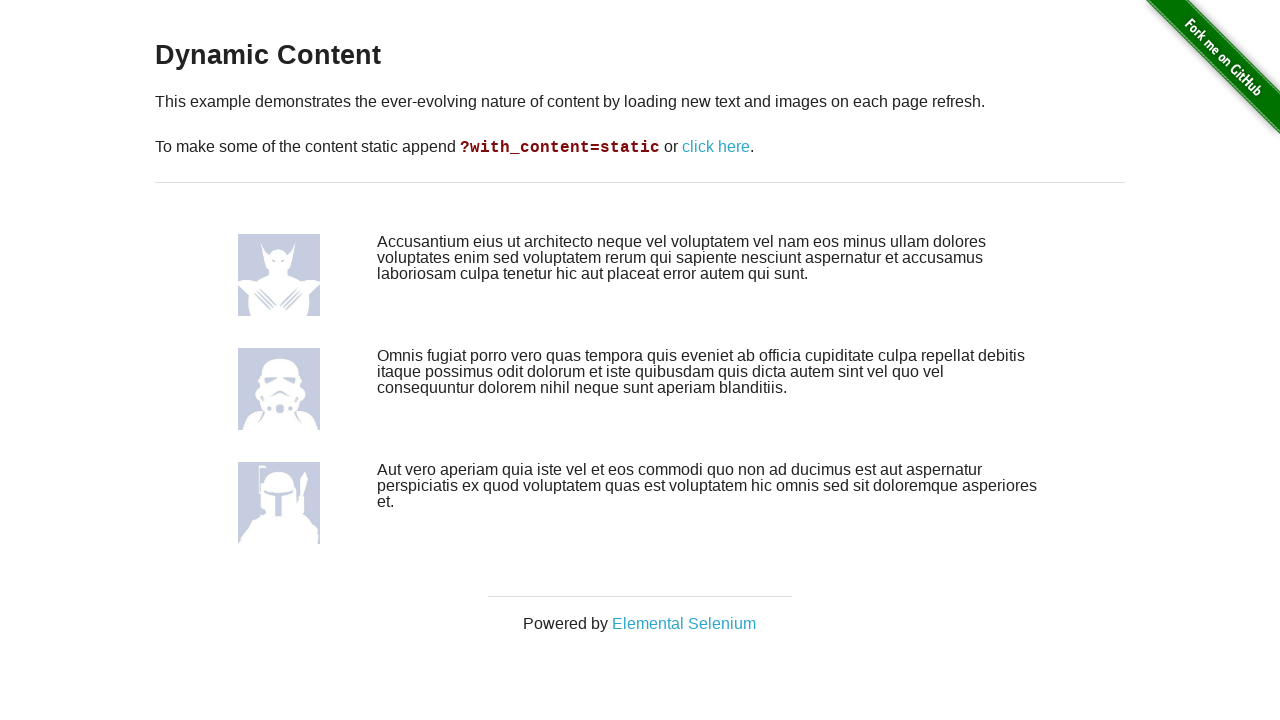